Tests iframe handling by navigating to the iframe page, switching to the iframe context, and verifying the text content inside it

Starting URL: http://the-internet.herokuapp.com/frames

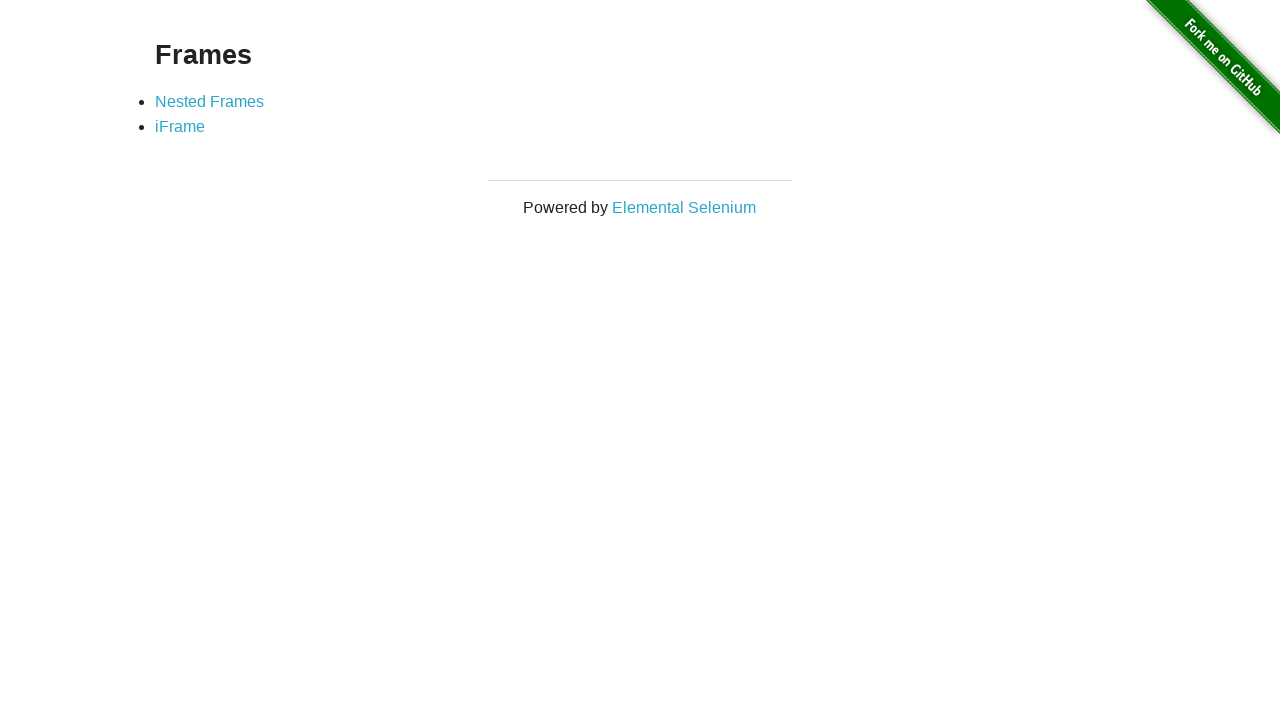

Clicked on the iframe link at (180, 127) on a[href='/iframe']
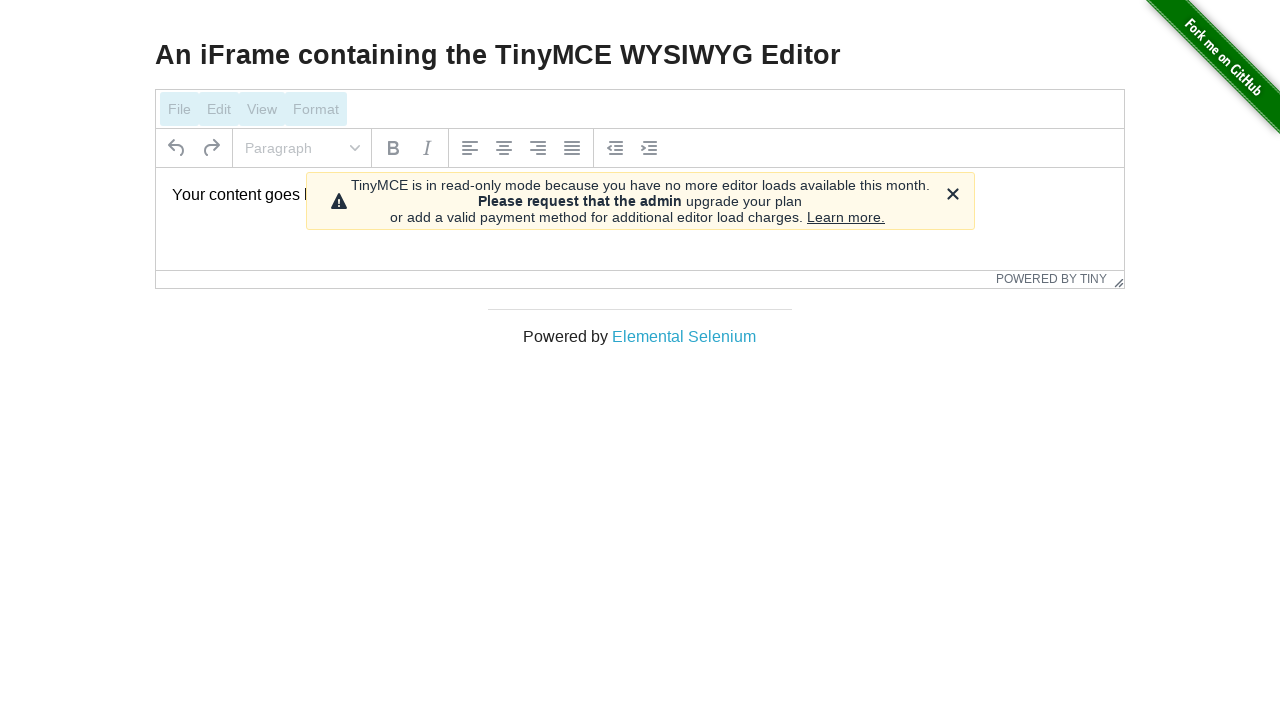

Located the iframe with ID 'mce_0_ifr'
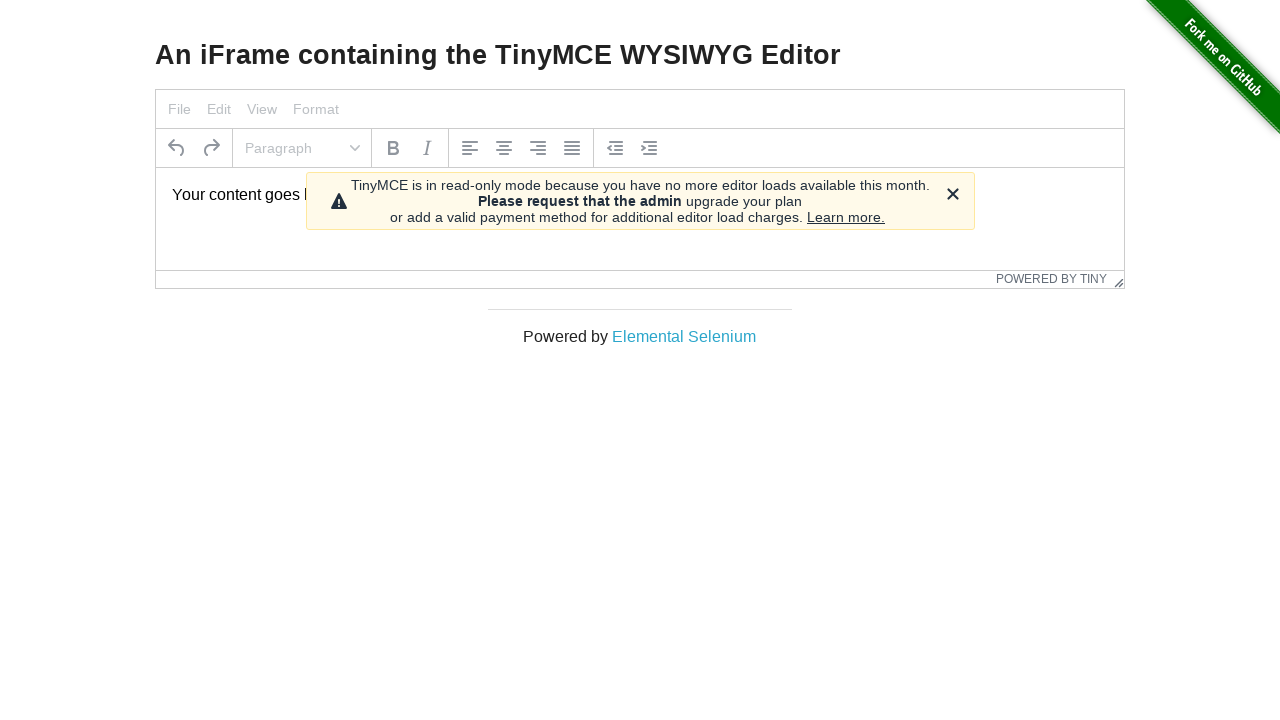

Located the content element with ID 'tinymce' inside the iframe
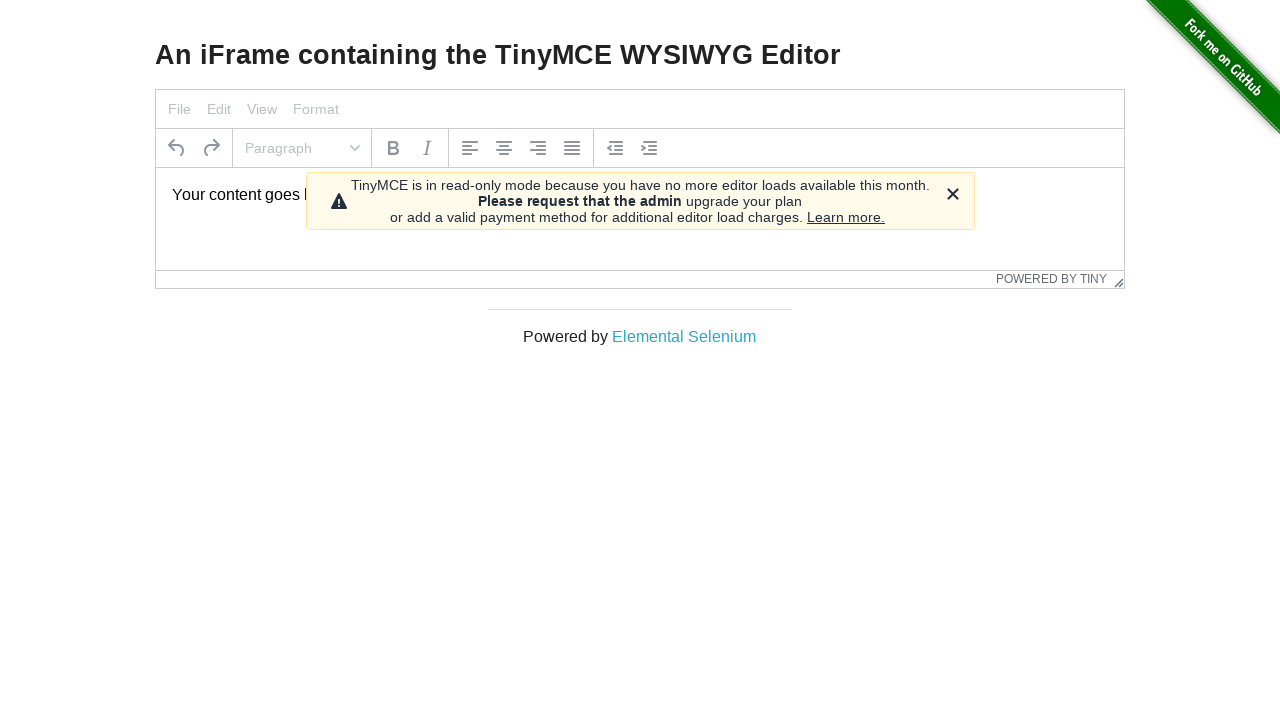

Waited for the iframe content to be visible
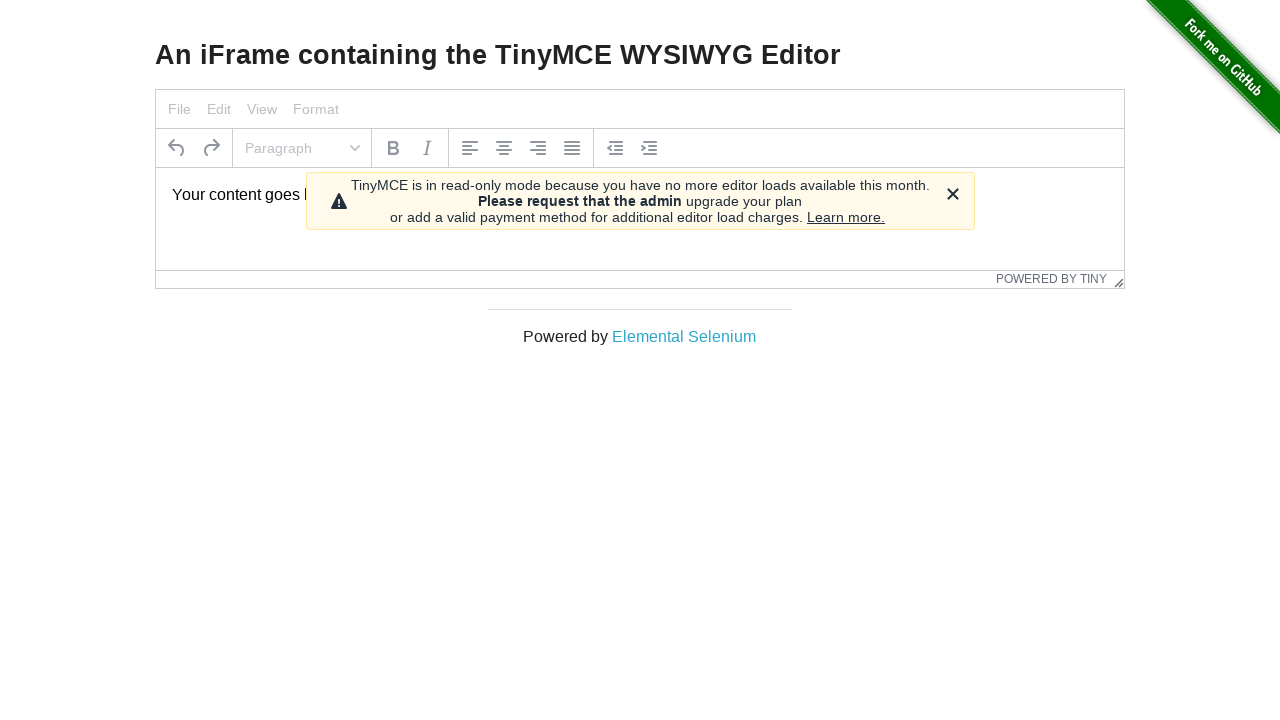

Verified that iframe contains the expected text 'Your content goes here.'
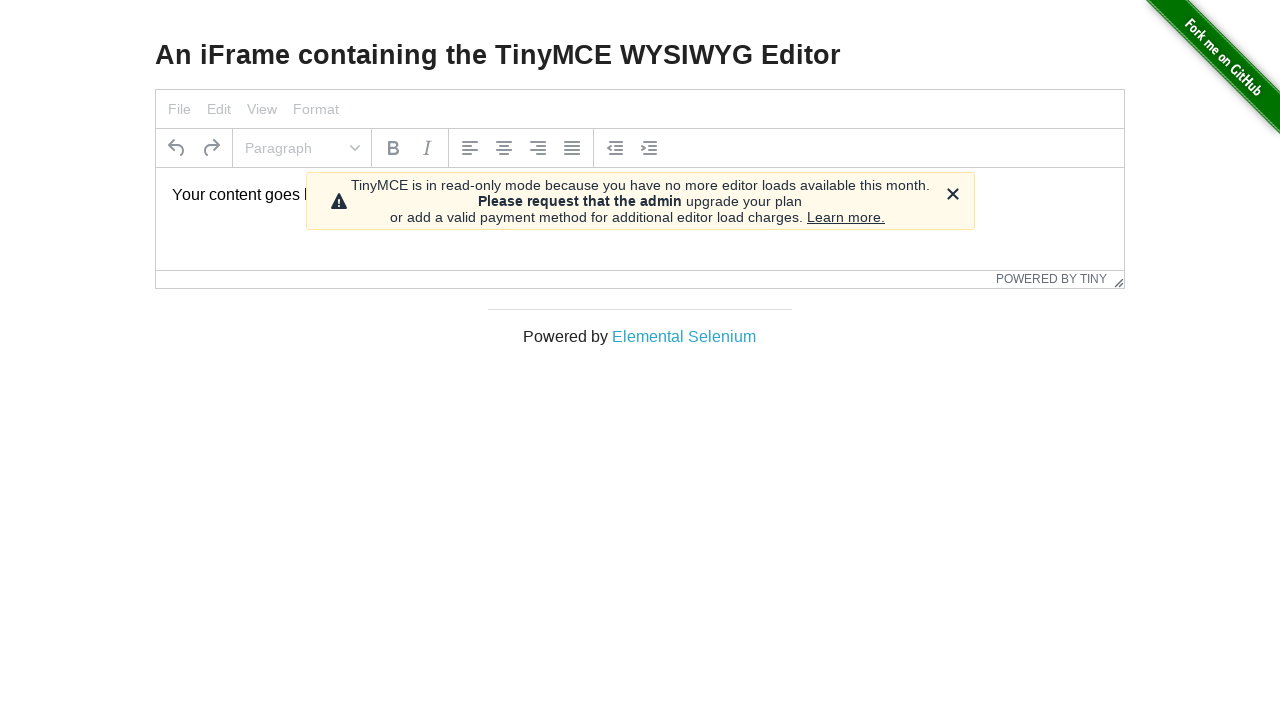

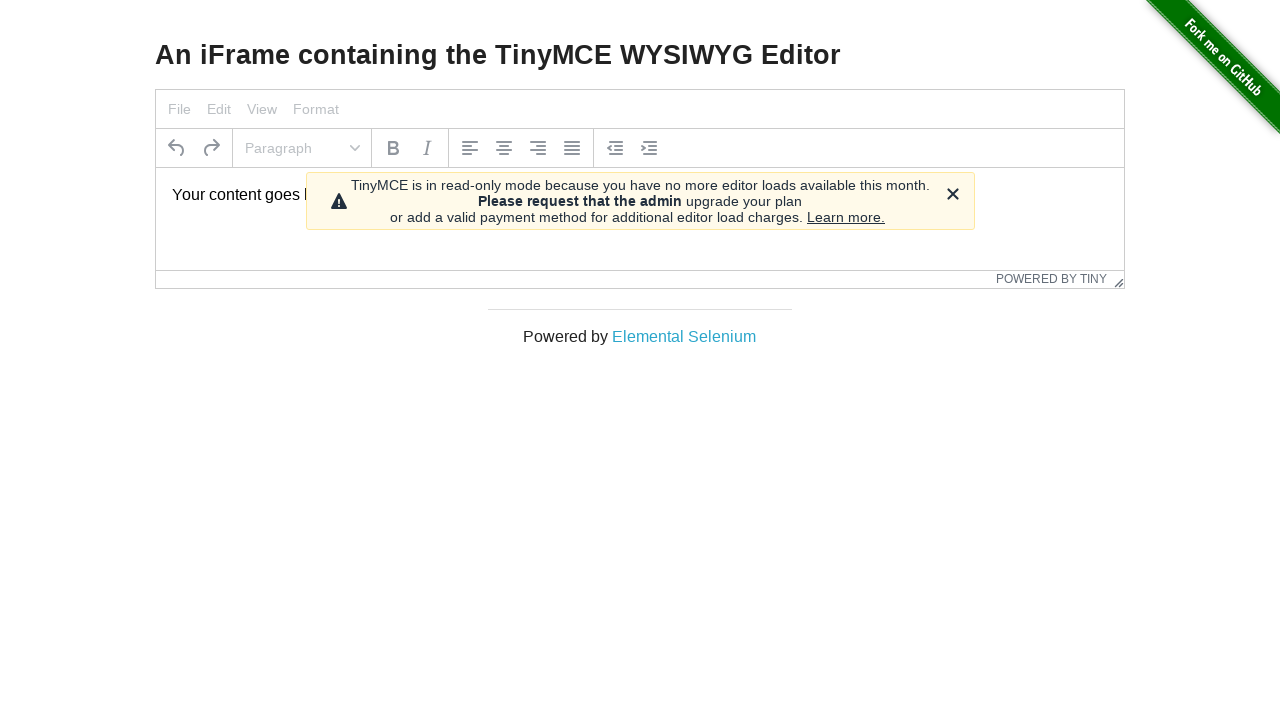